Tests clearing an email input field and entering text to demonstrate the send keys command functionality.

Starting URL: https://www.selenium.dev/selenium/web/inputs.html

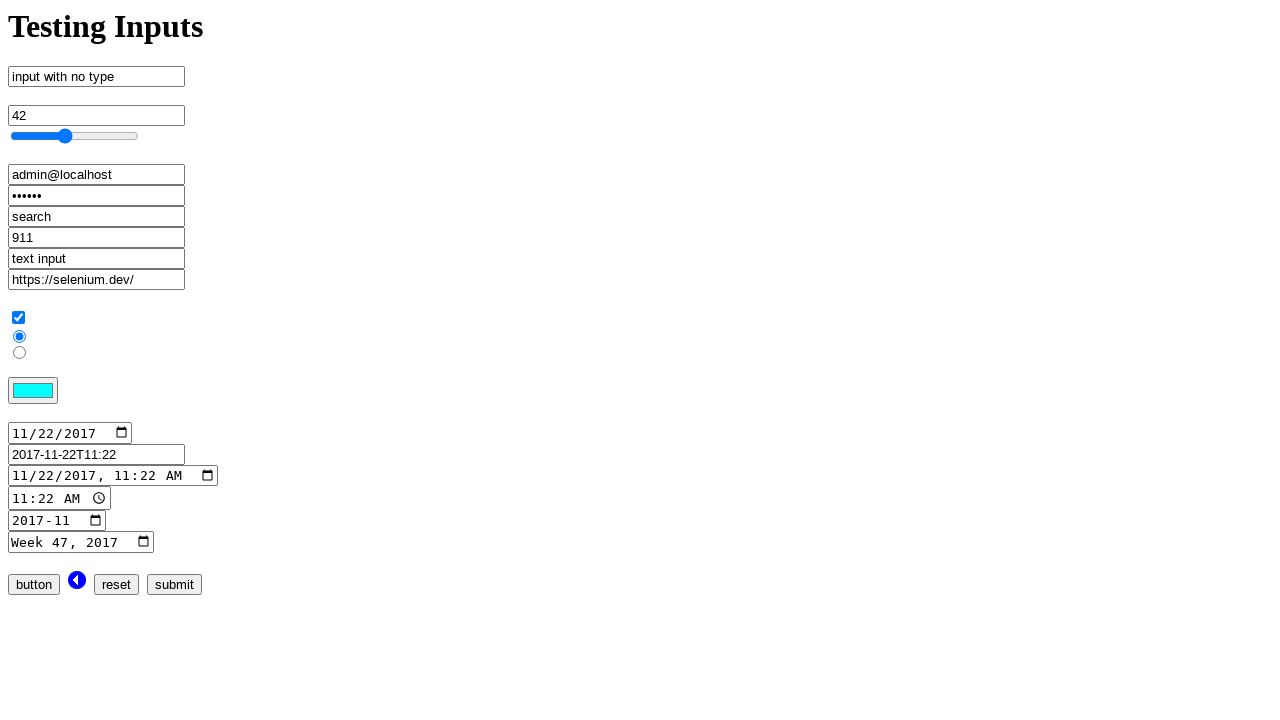

Navigated to inputs.html page
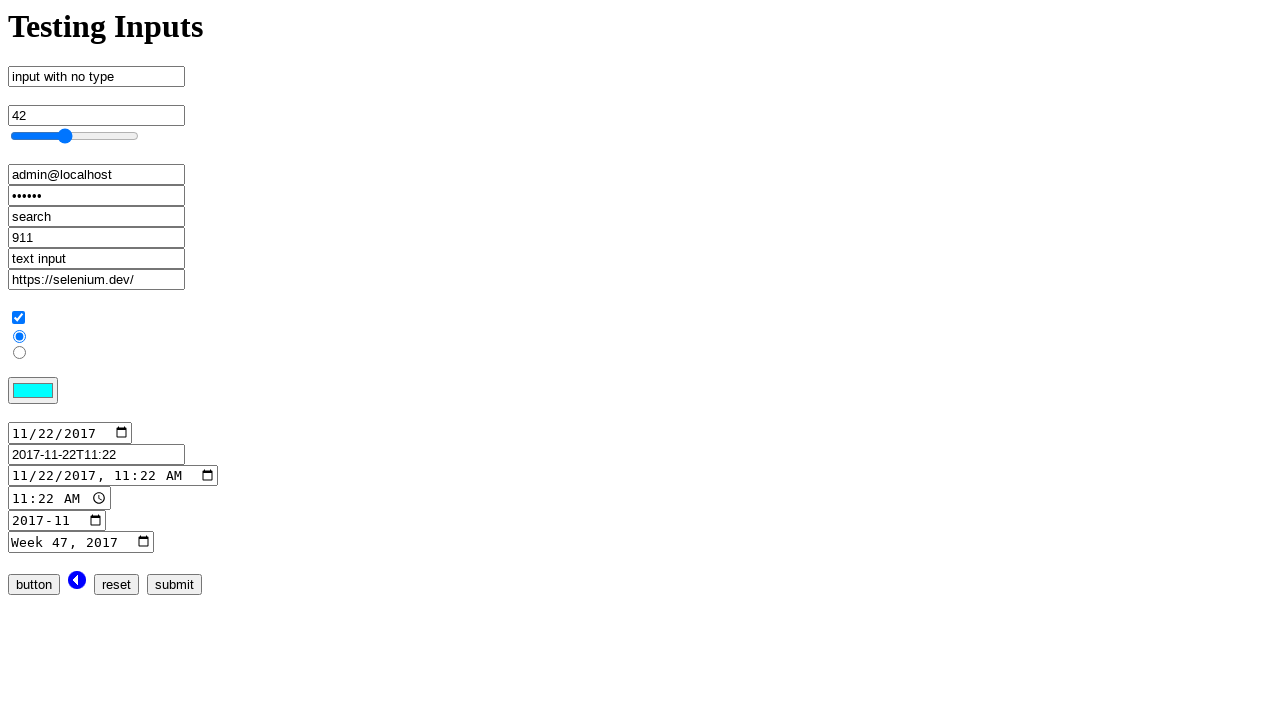

Cleared email input field of any previous data on input[name='email_input']
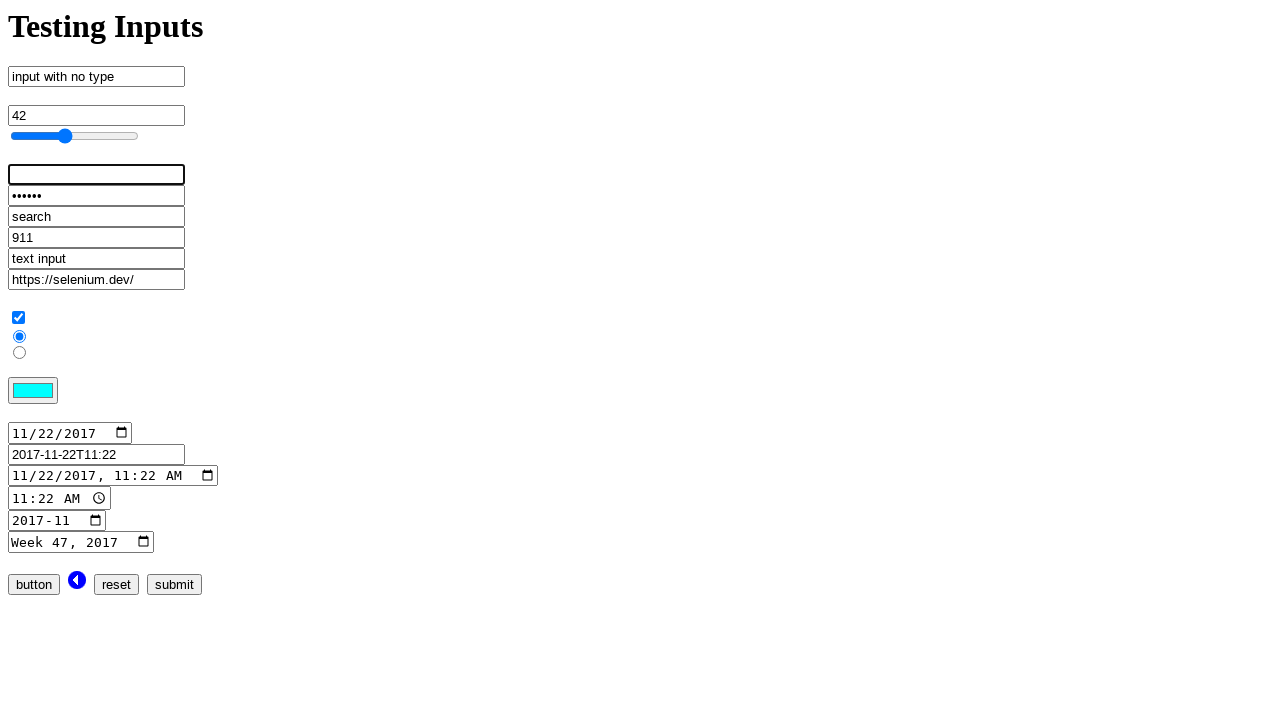

Entered email address 'admin@localhost.dev' into email input field on input[name='email_input']
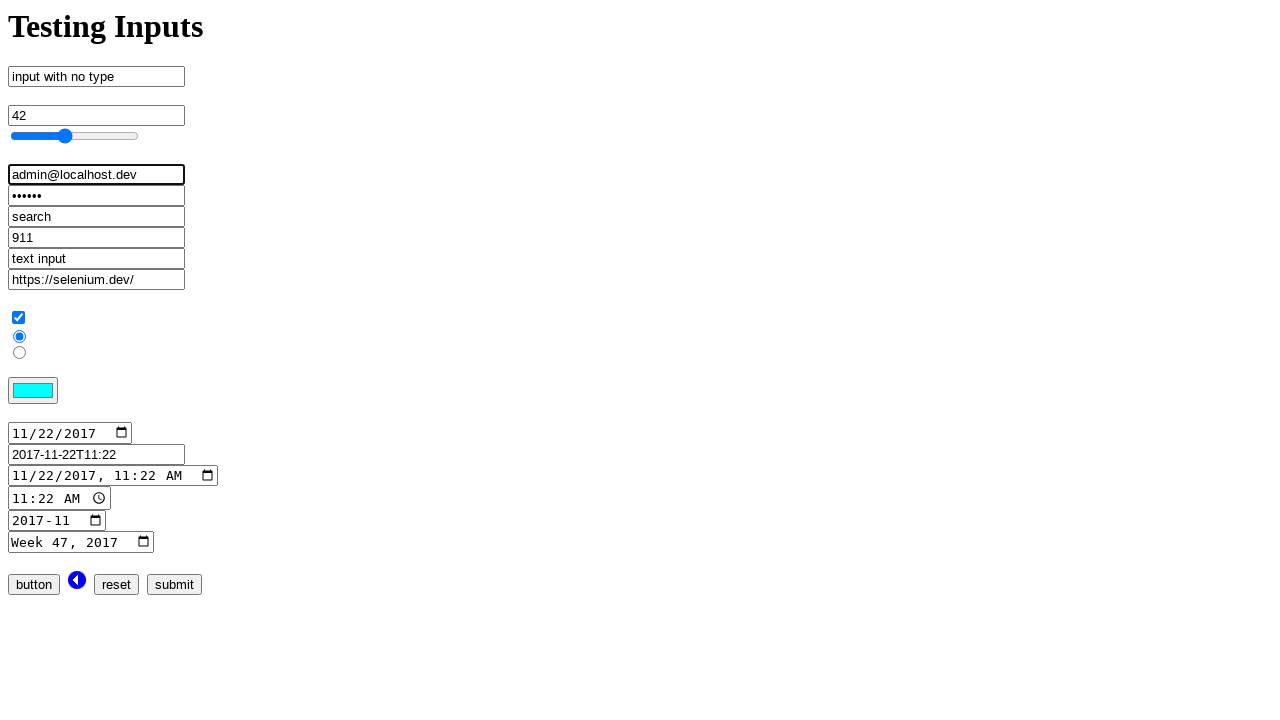

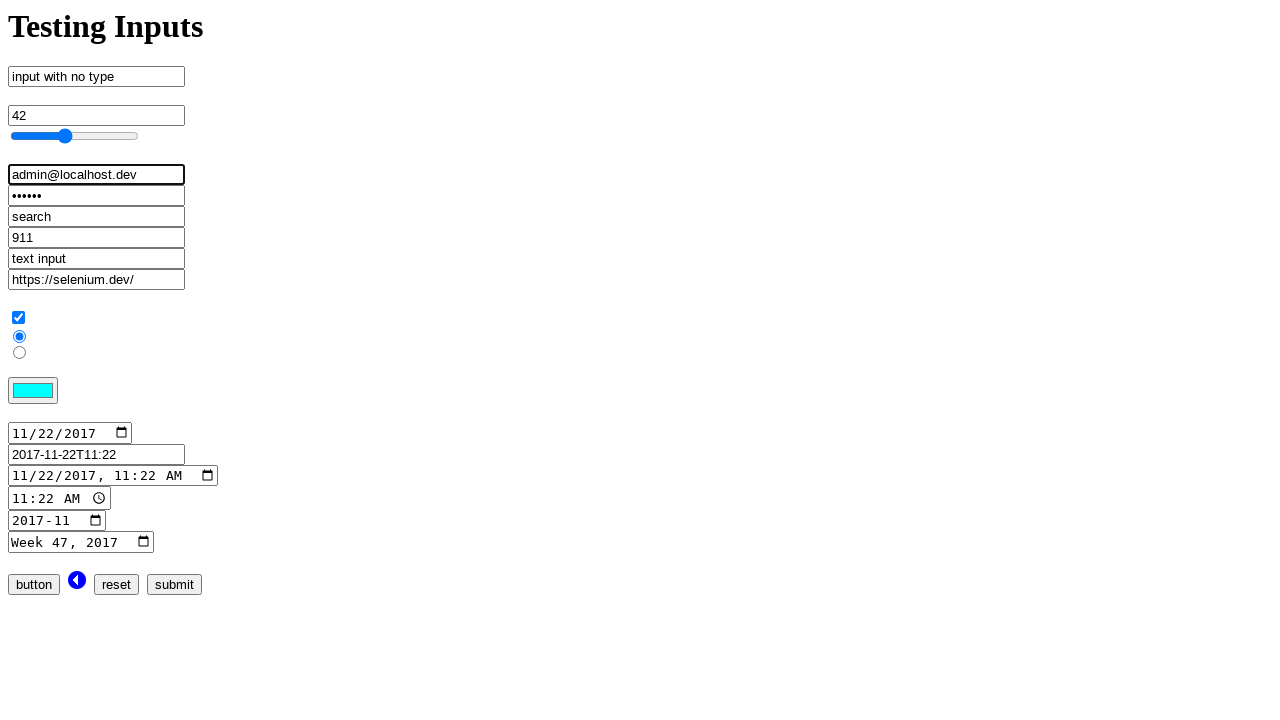